Tests child window/popup handling by clicking a button that opens a new window, switching to that window, and interacting with an element in it

Starting URL: https://www.hyrtutorials.com/p/window-handles-practice.html

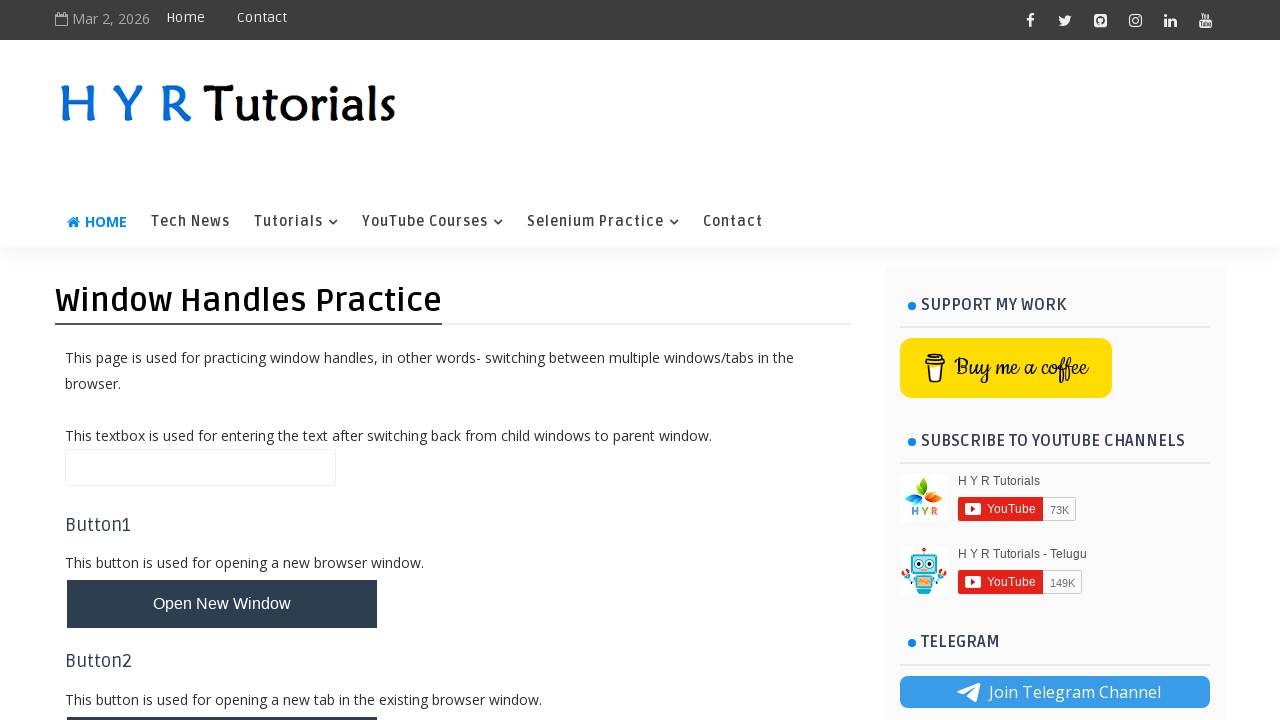

Clicked button to open new window at (222, 604) on #newWindowBtn
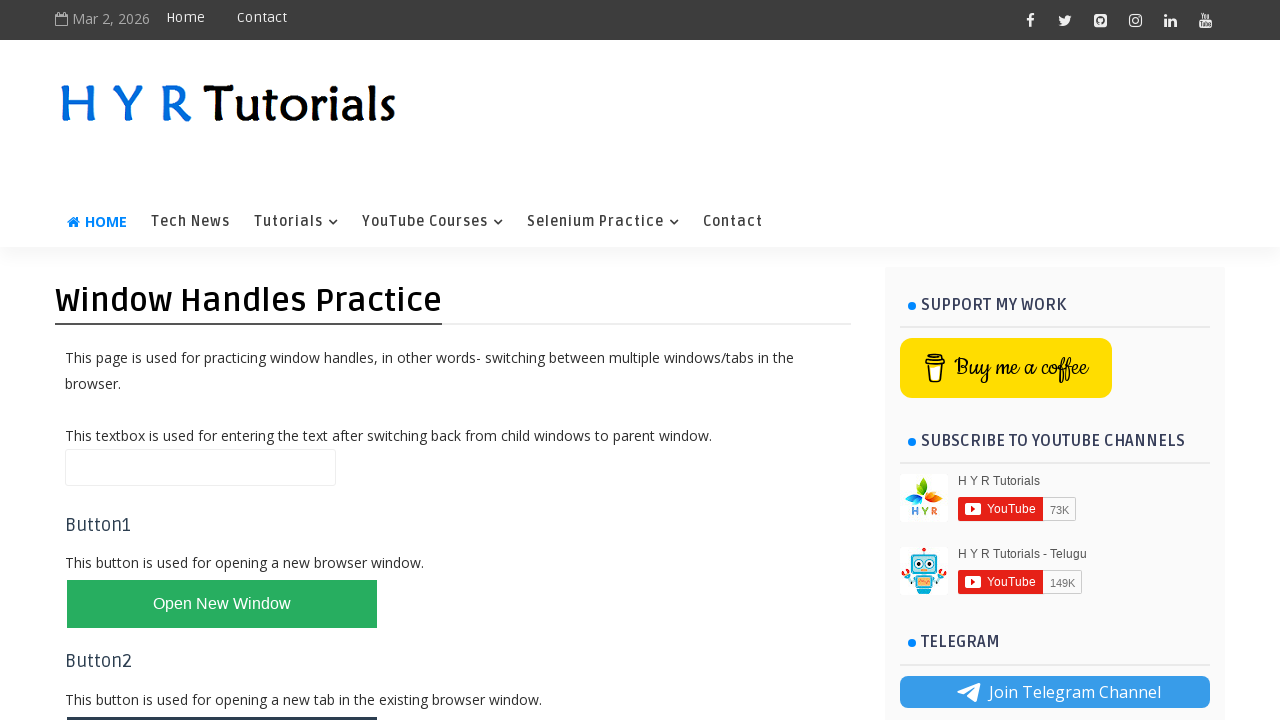

Obtained reference to new child window
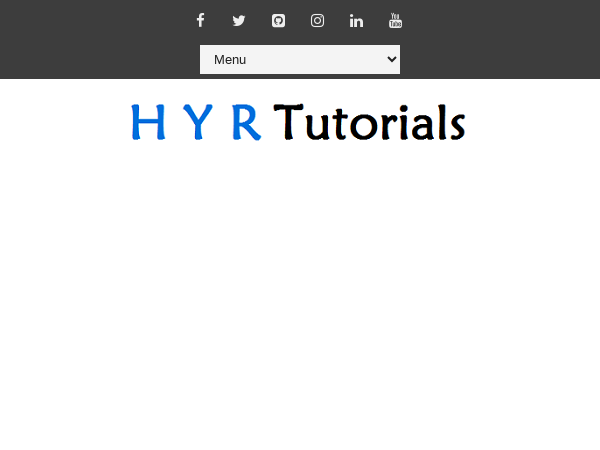

Child window finished loading
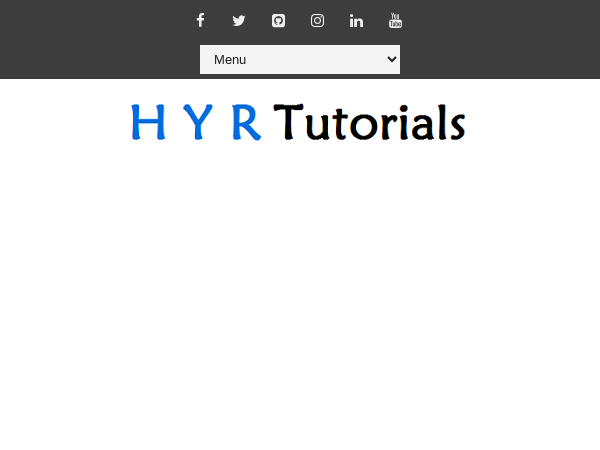

Clicked element in child window at (300, 60) on #selectnav2
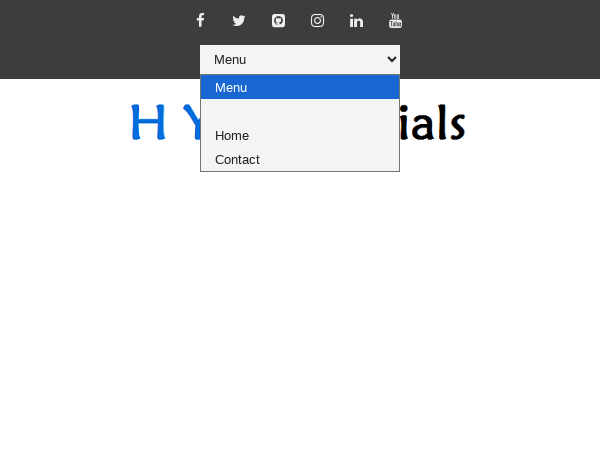

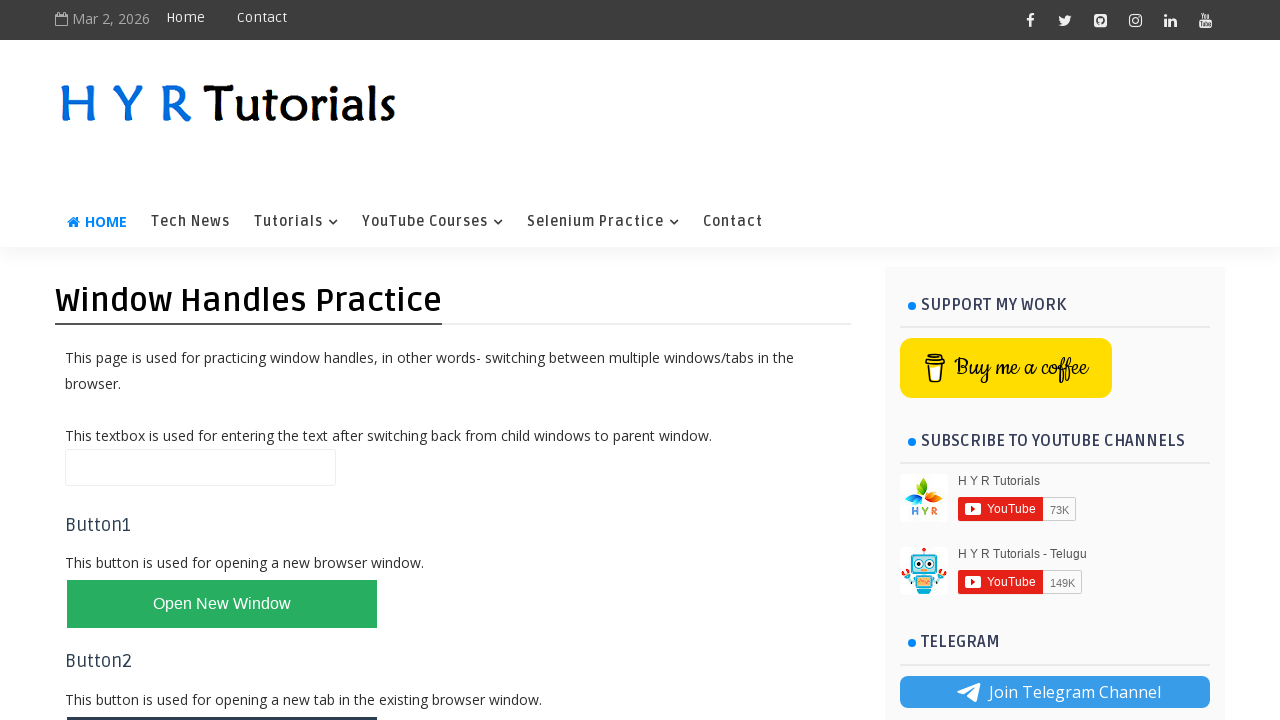